Tests clicking a button with dynamic ID by finding it using CSS selector with class name instead of relying on the ID attribute

Starting URL: http://uitestingplayground.com/dynamicid

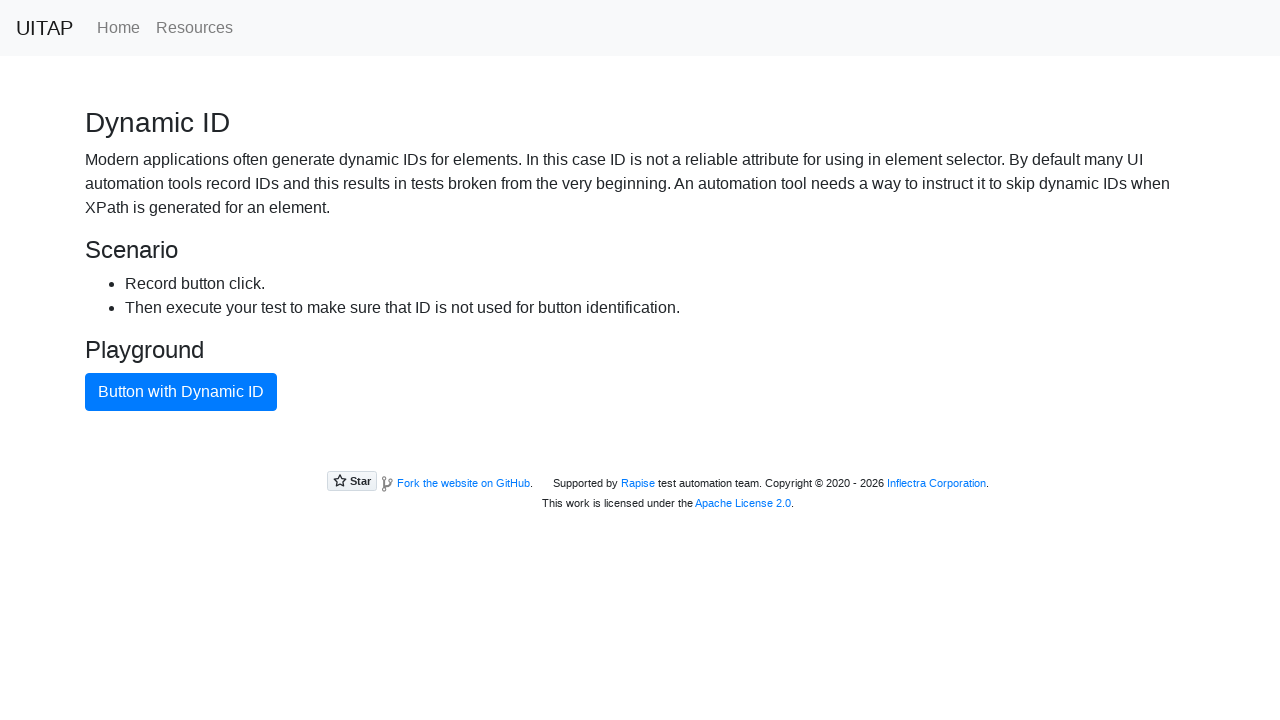

Navigated to Dynamic ID test page
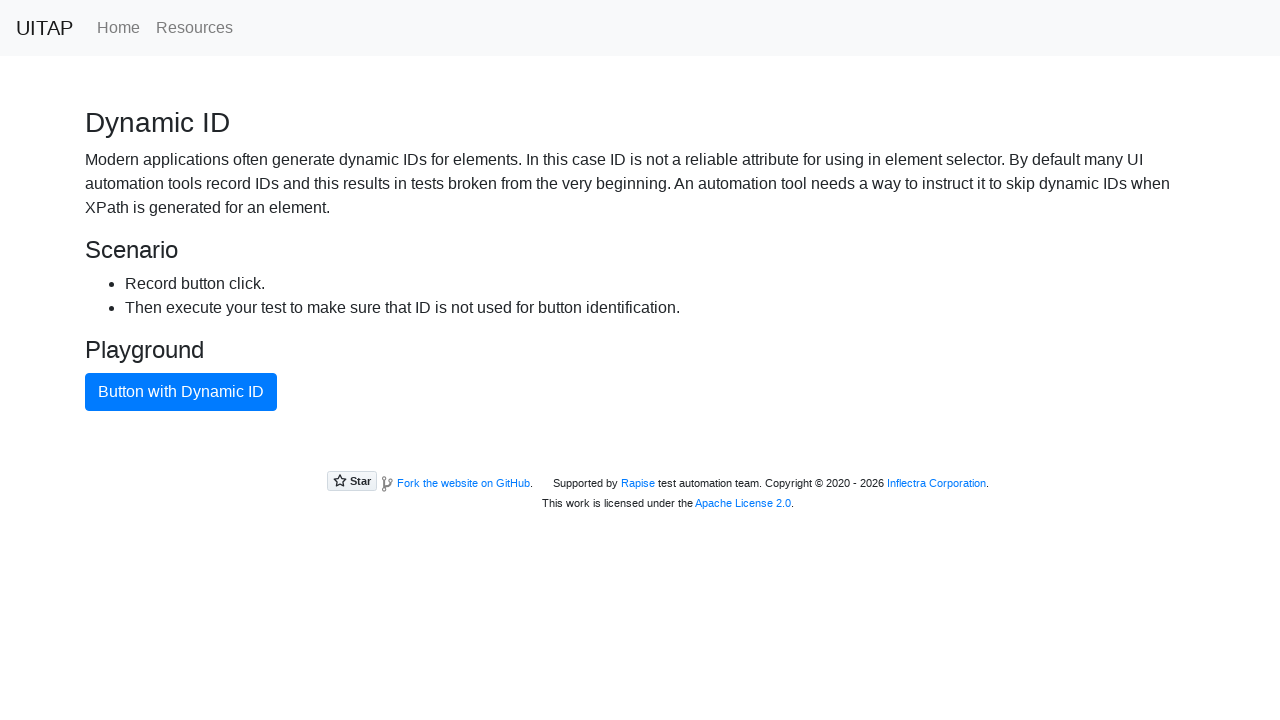

Clicked blue button using class selector instead of dynamic ID at (181, 392) on button.btn-primary
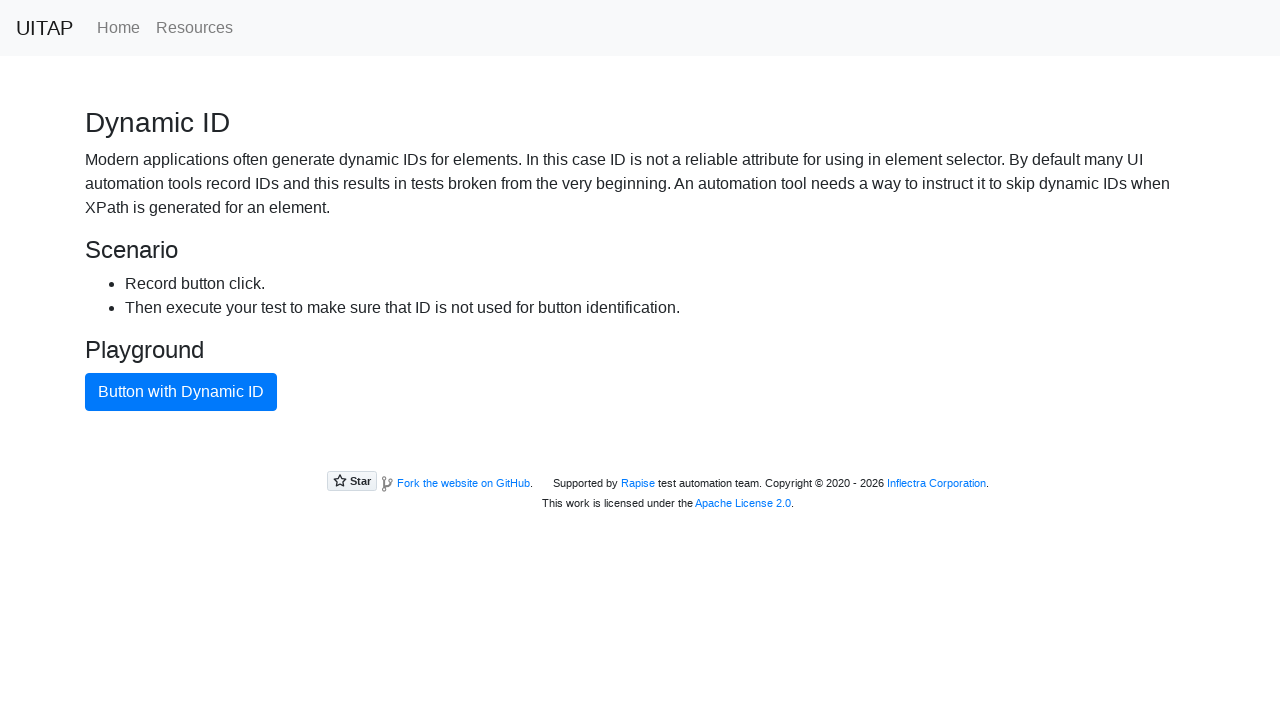

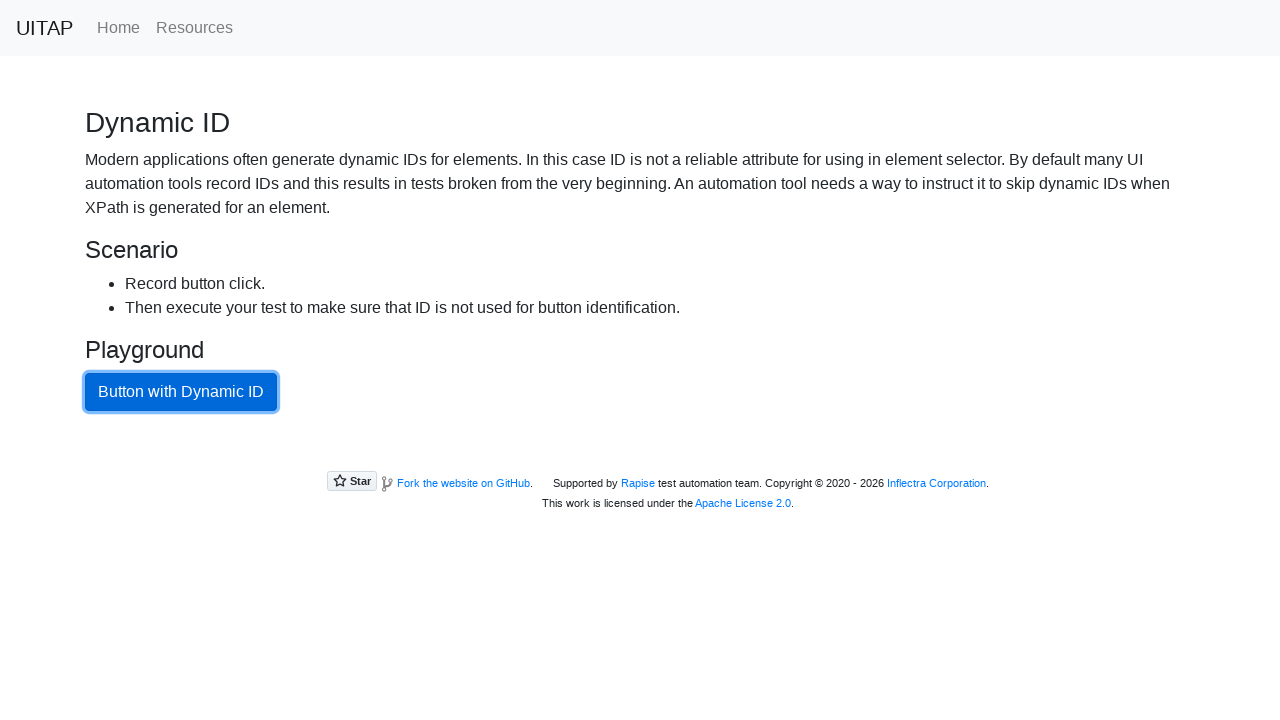